Tests window handling by clicking a LinkedIn link that opens a new window/tab, then switches to the new window to verify the URL

Starting URL: https://ineuron-courses.vercel.app/login

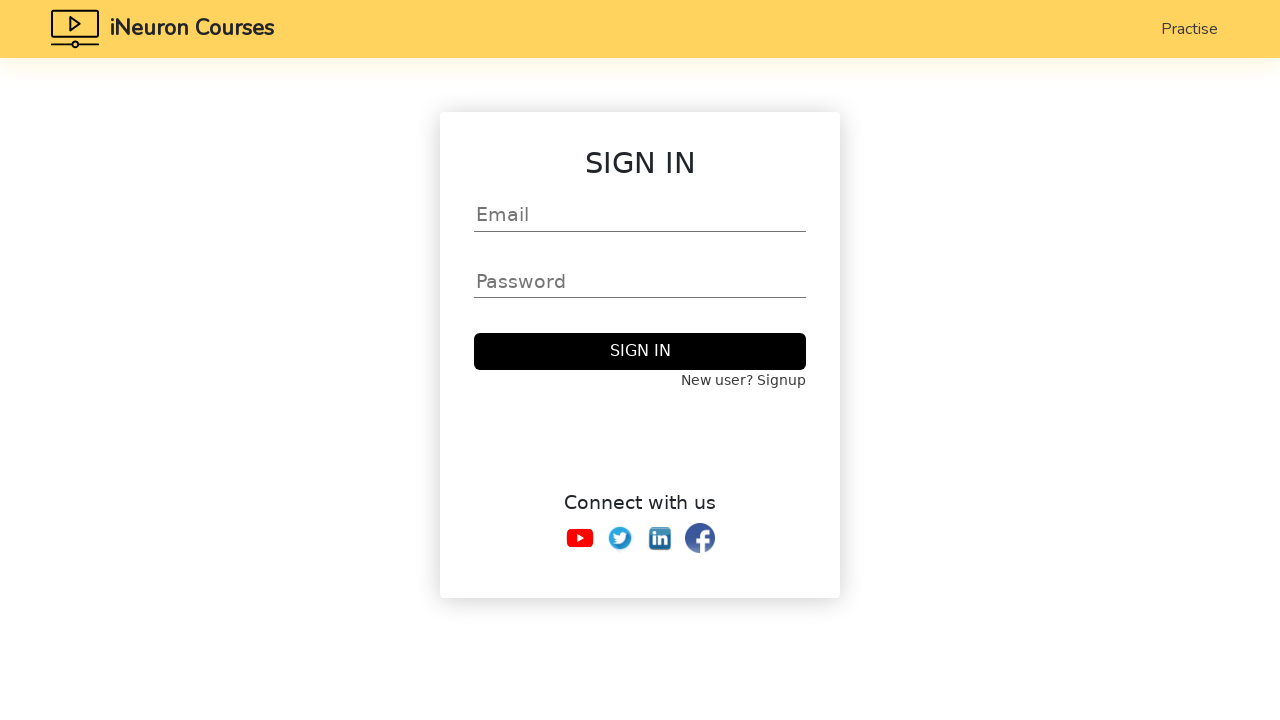

Stored reference to original page
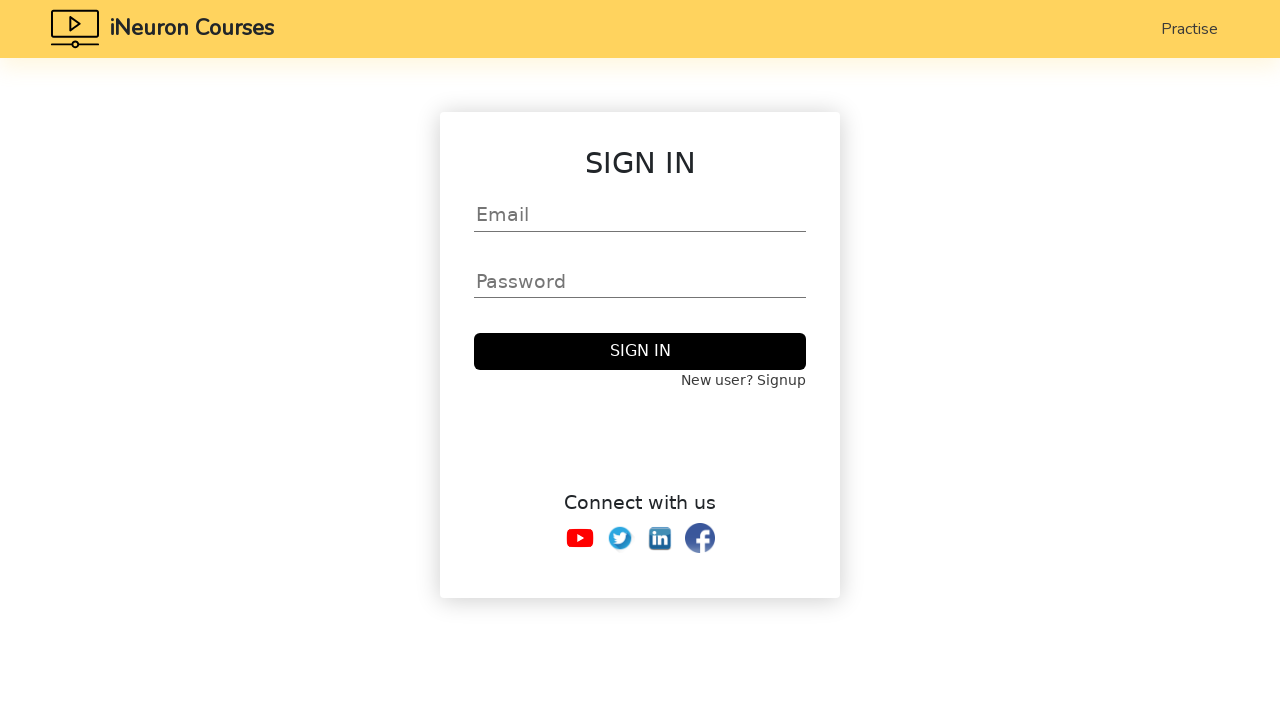

Clicked LinkedIn link and new window/tab opened at (660, 538) on a[href*='linkedin']
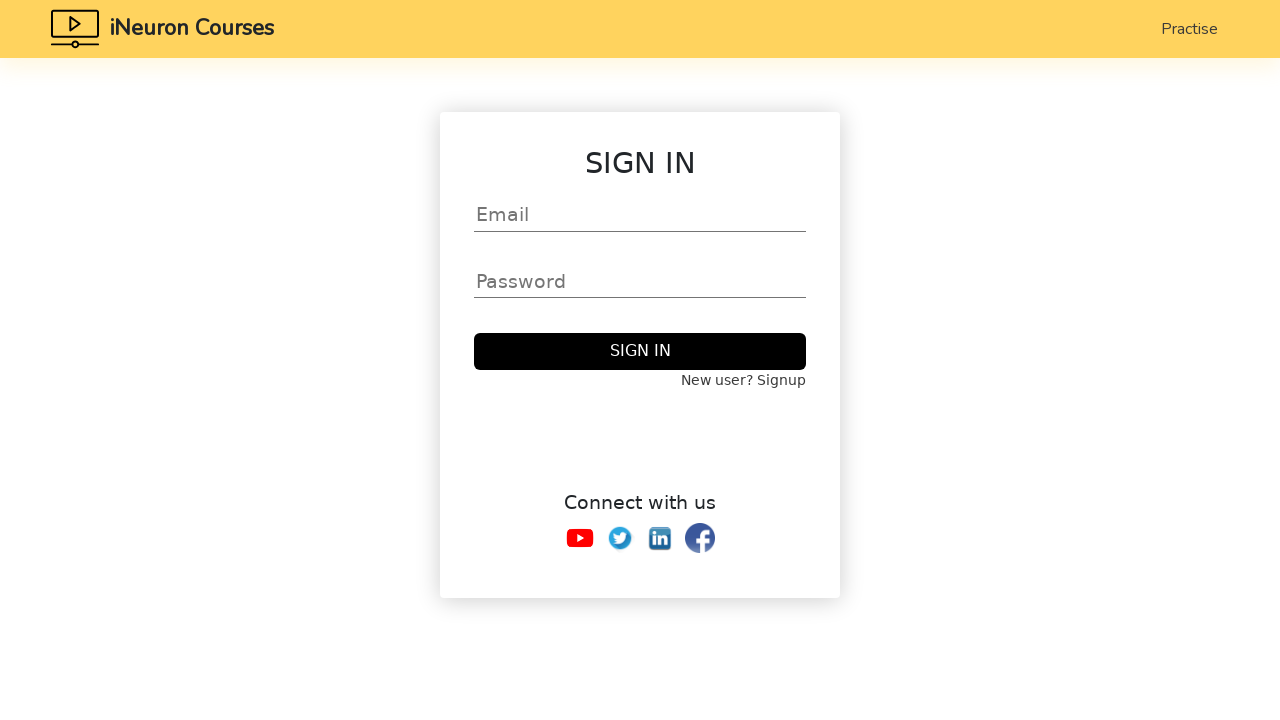

Captured reference to new page/window
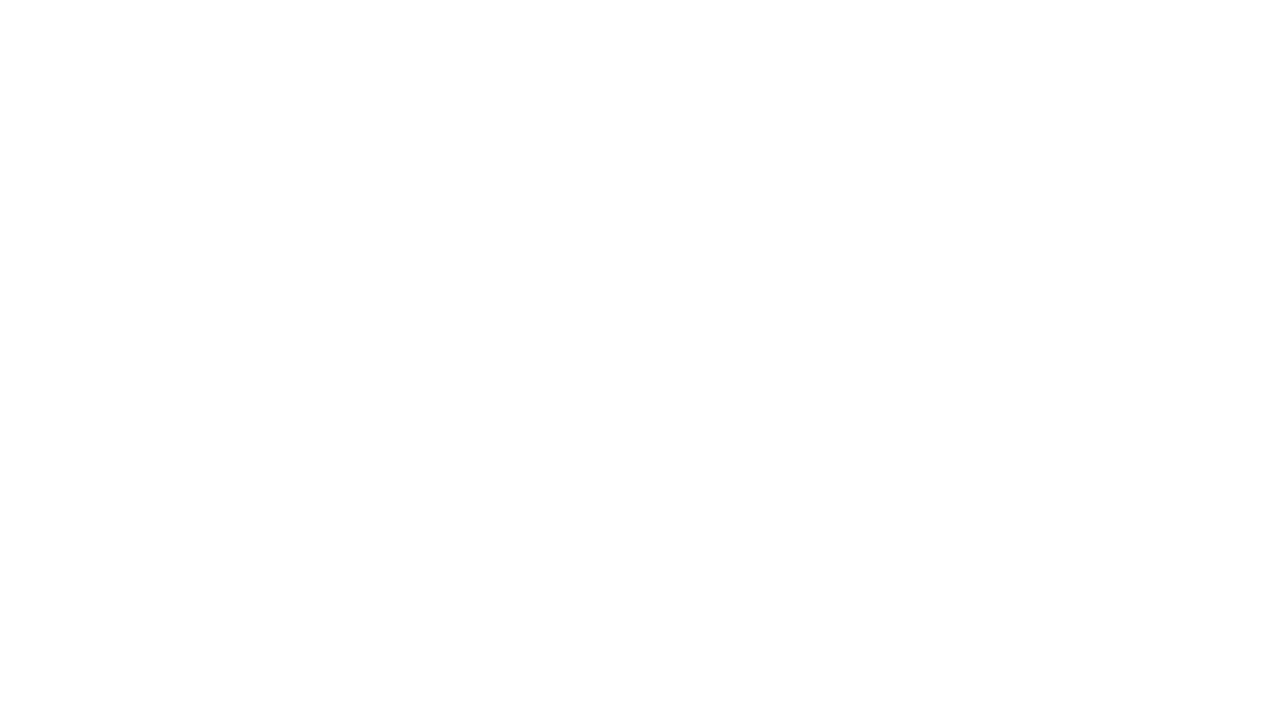

New page fully loaded
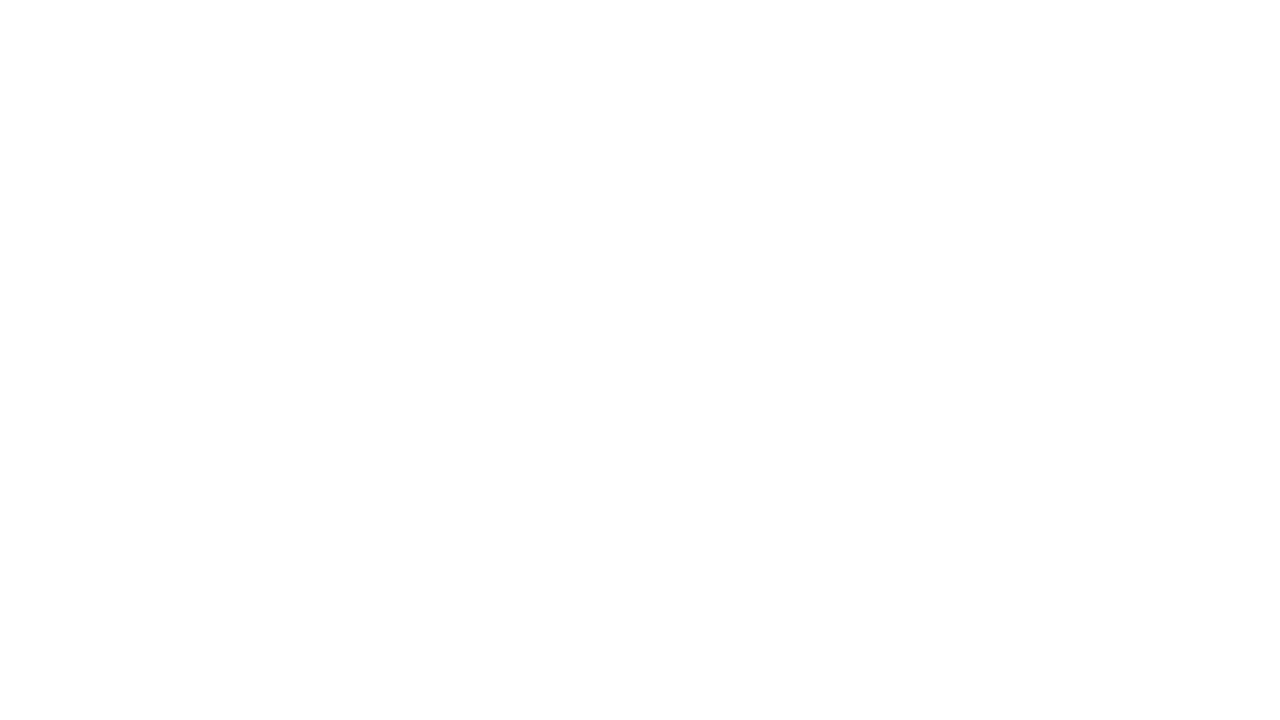

Verified new page URL: chrome-error://chromewebdata/
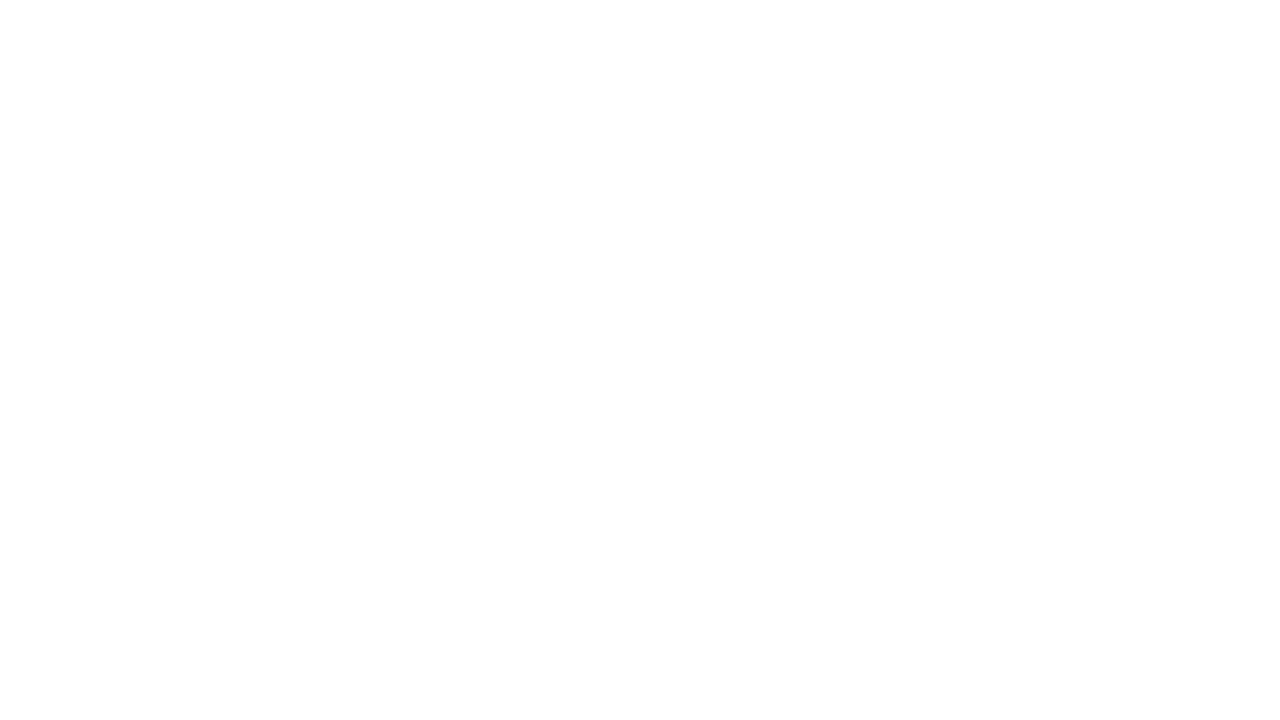

Switched focus to new page/window
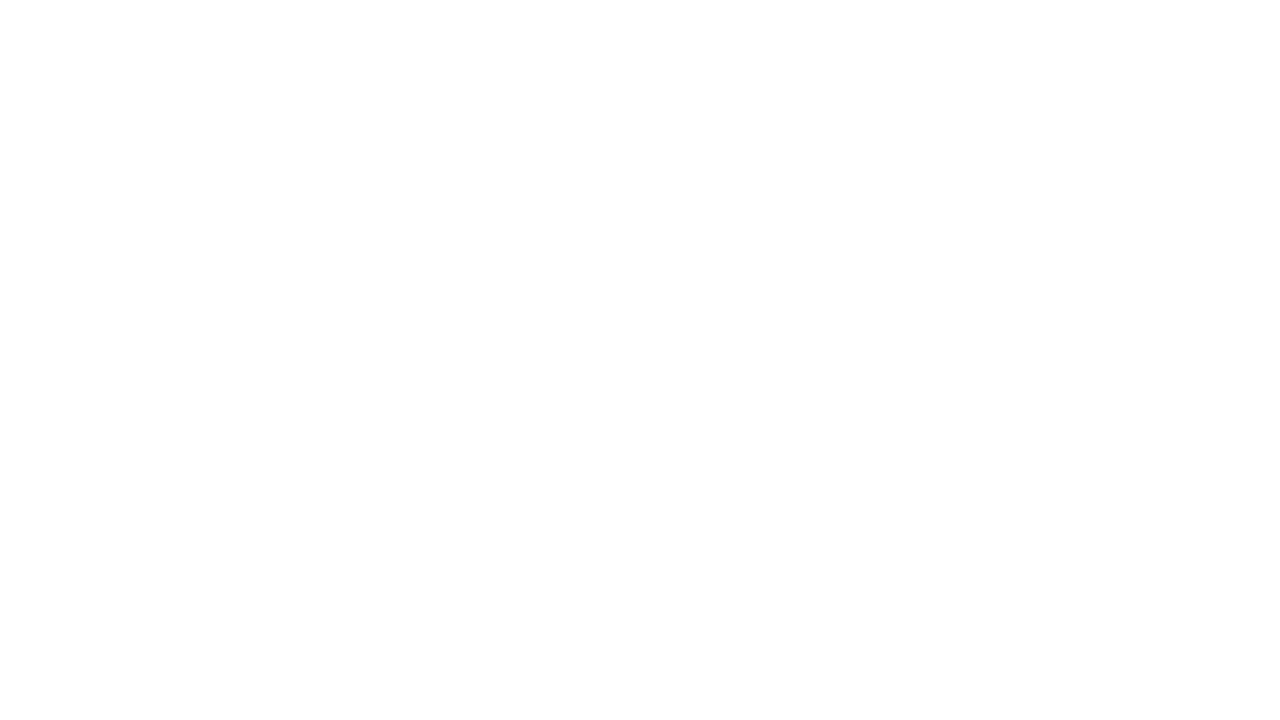

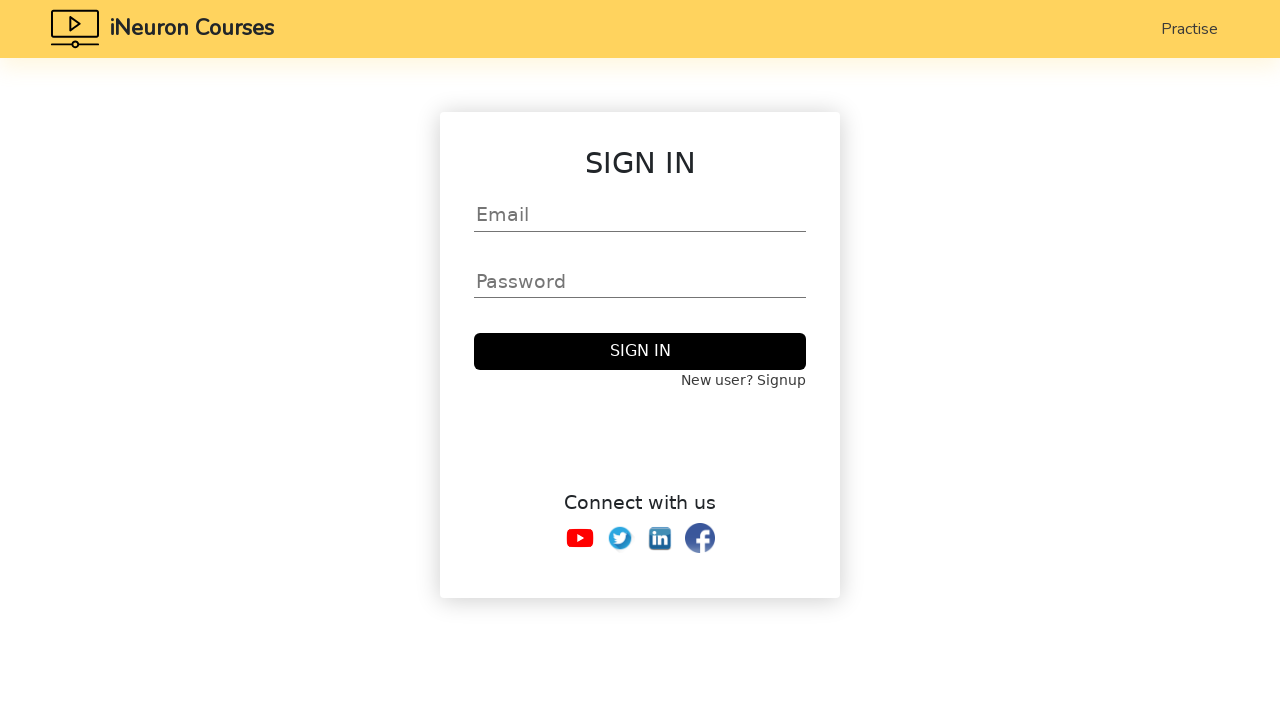